Tests drag and drop functionality by dragging column A to column B position

Starting URL: https://the-internet.herokuapp.com/drag_and_drop

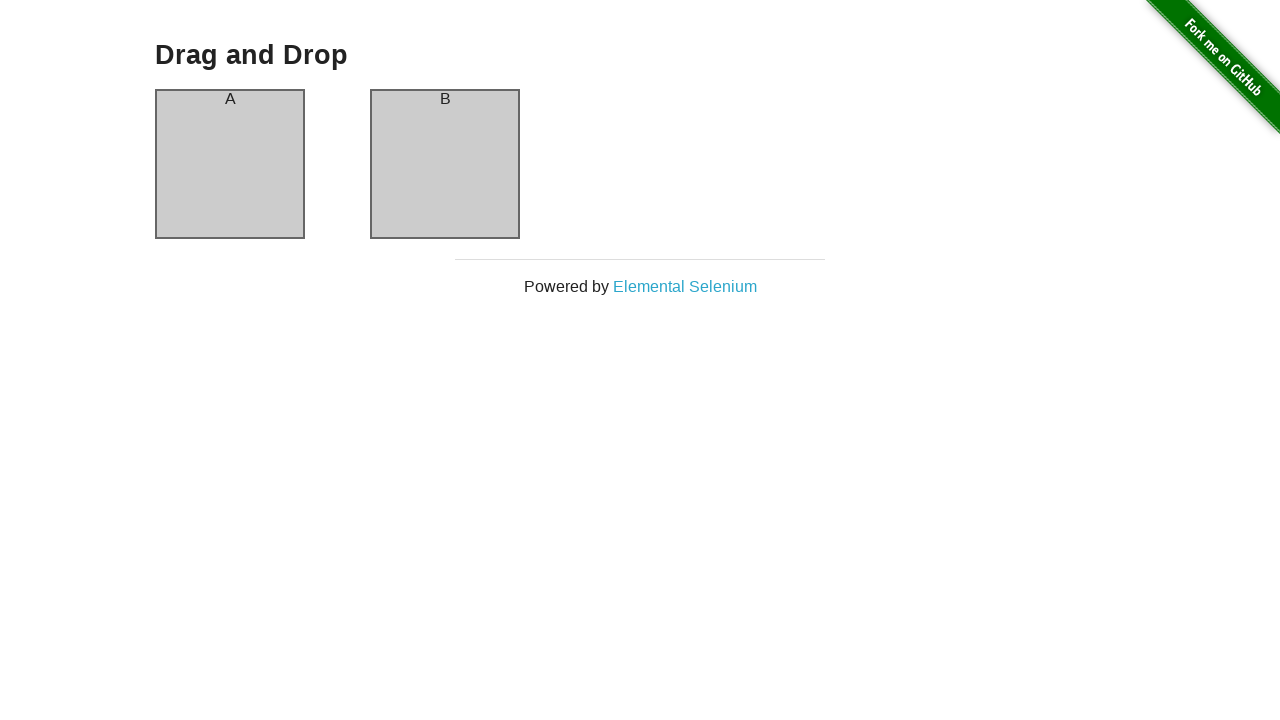

Located source element column-a
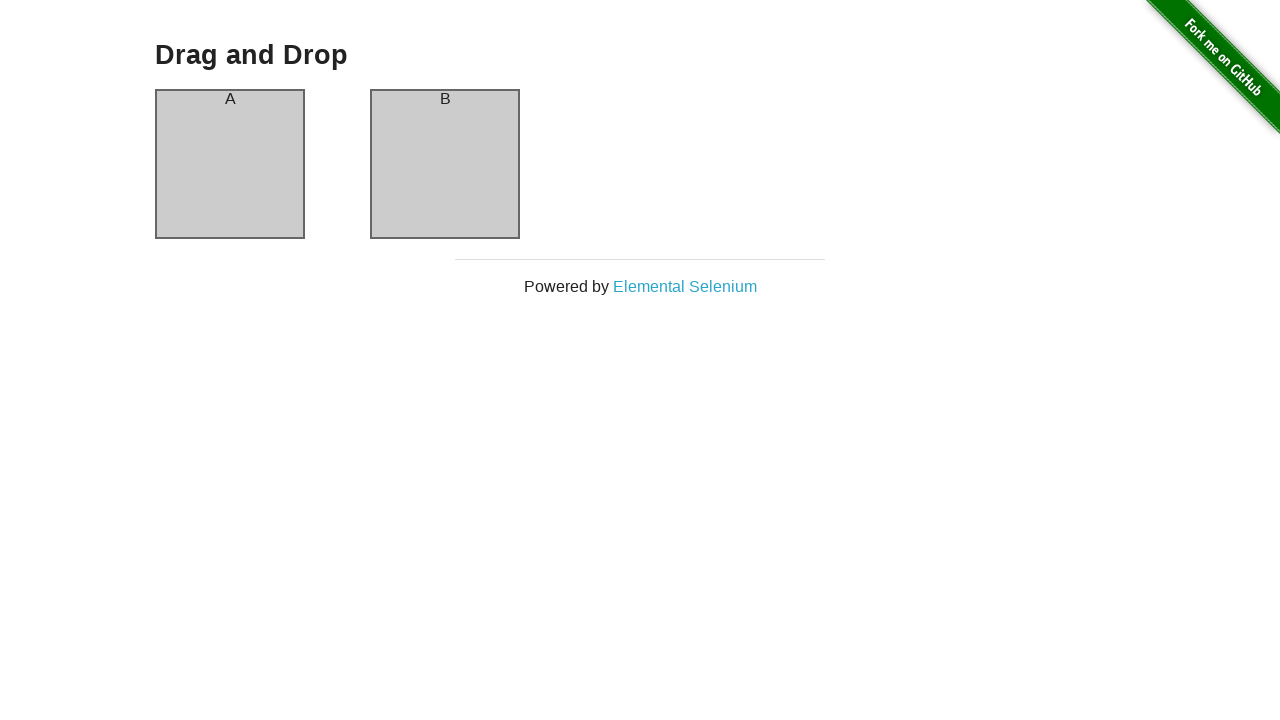

Located target element column-b
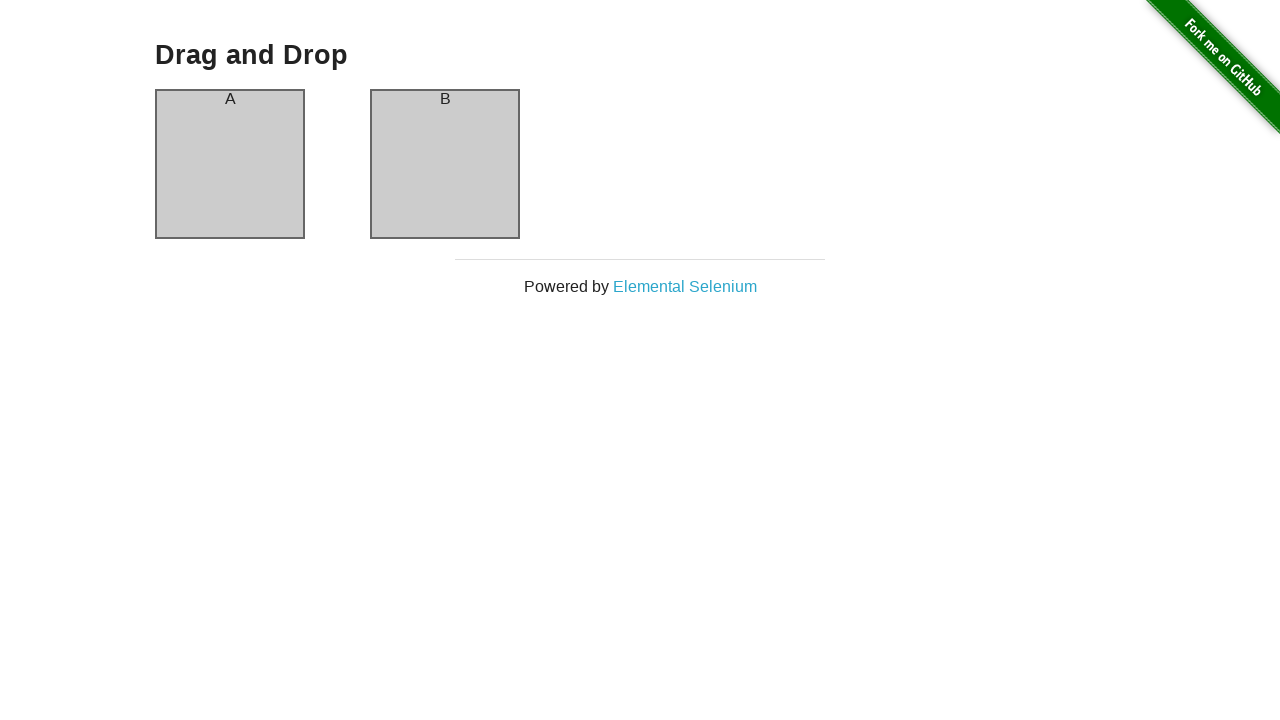

Dragged column-a to column-b position at (445, 164)
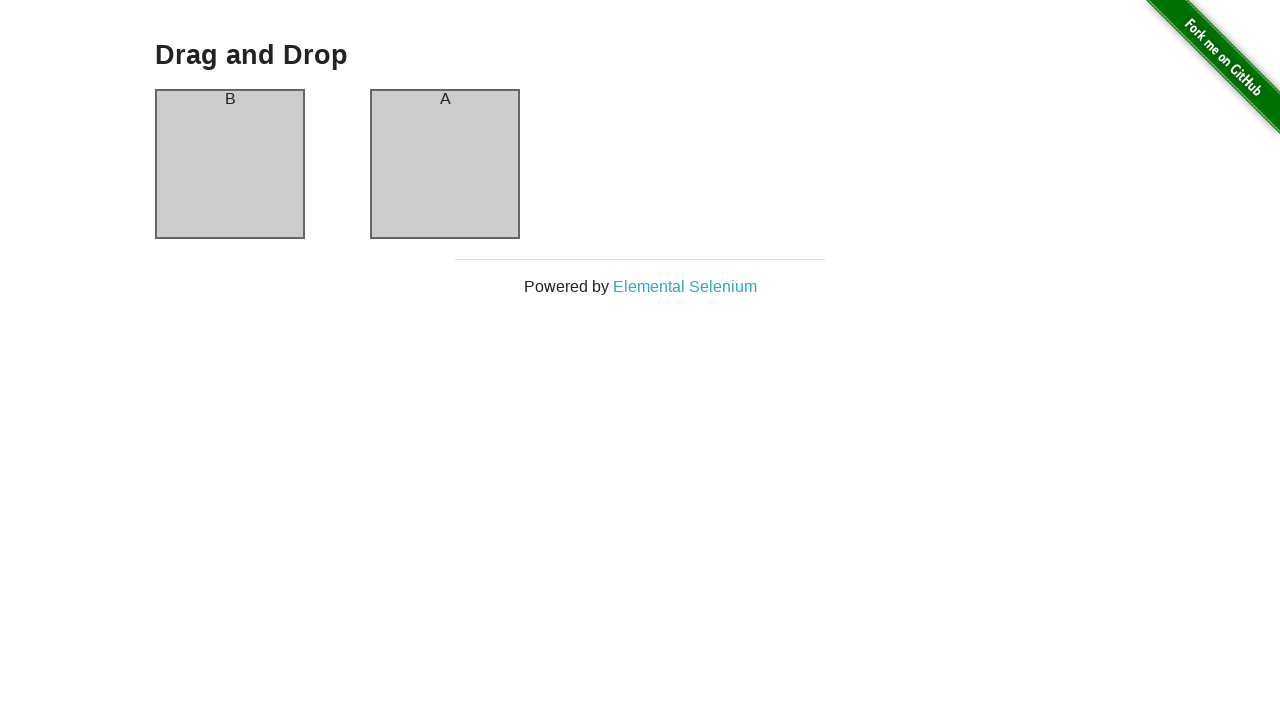

Waited for drag and drop to complete
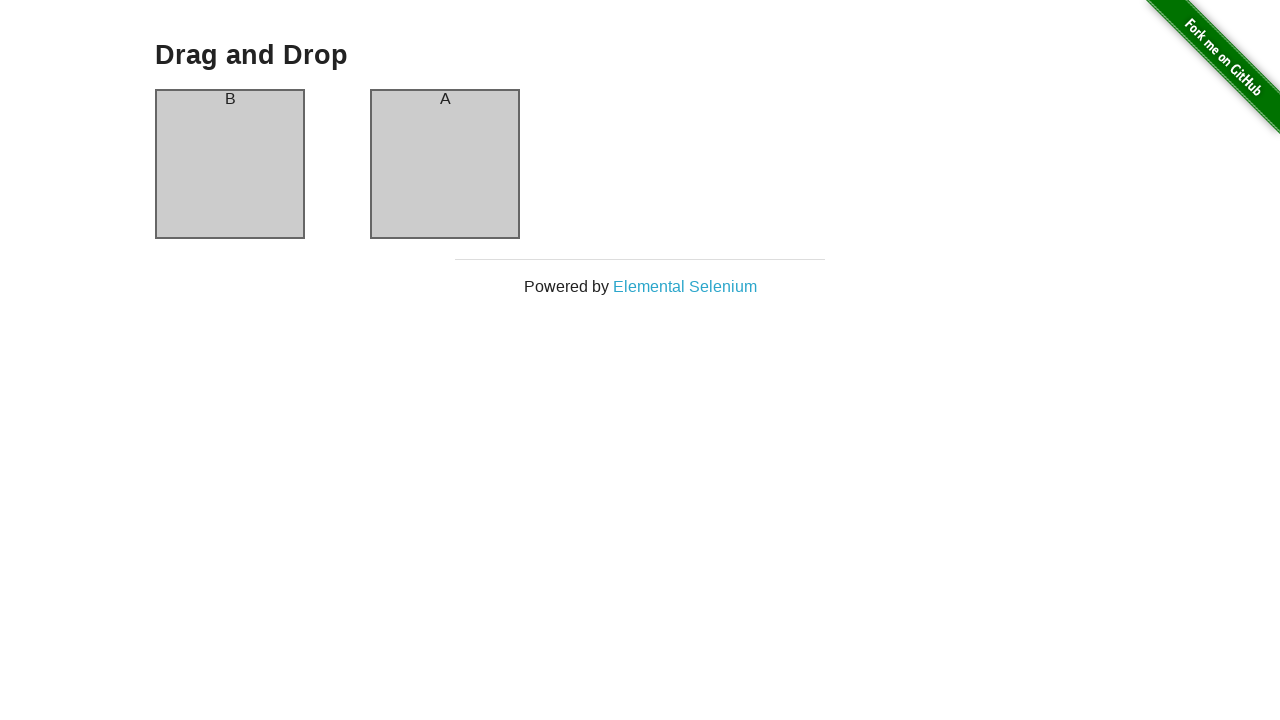

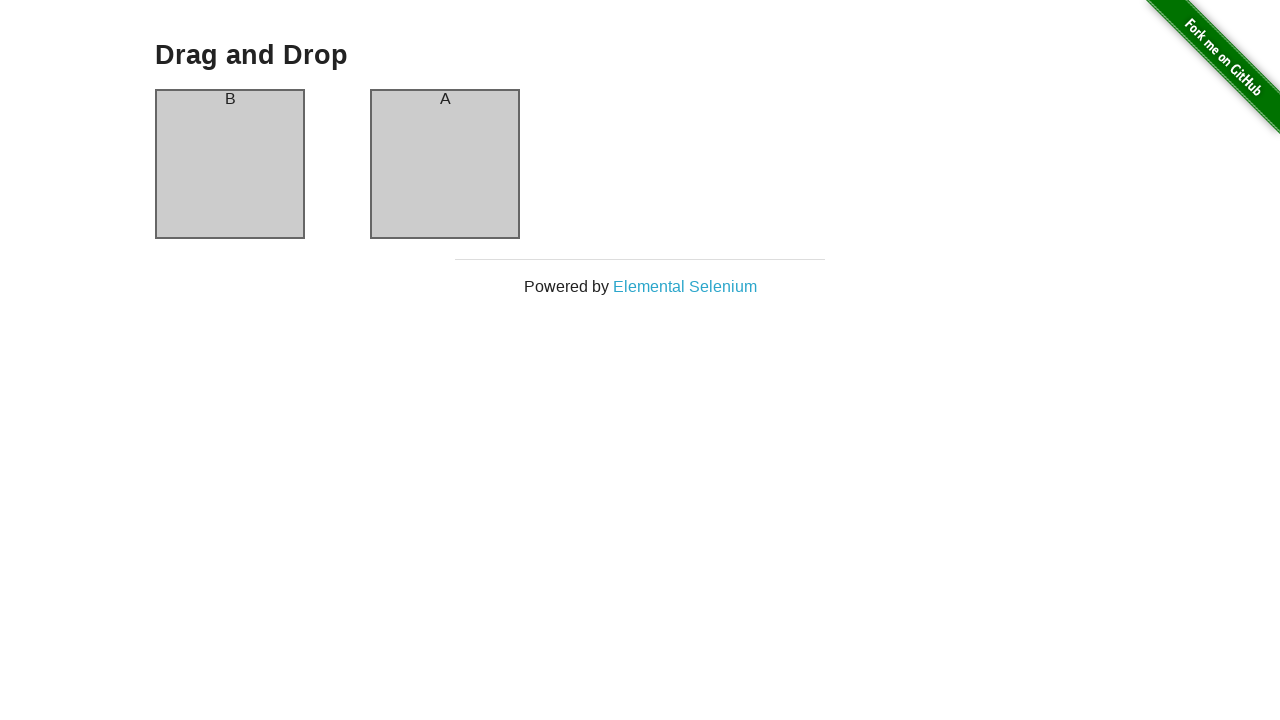